Tests the toggle functionality on jqueryui.com by clicking the toggle button within an iframe and verifying that an element becomes hidden

Starting URL: https://jqueryui.com/toggle/

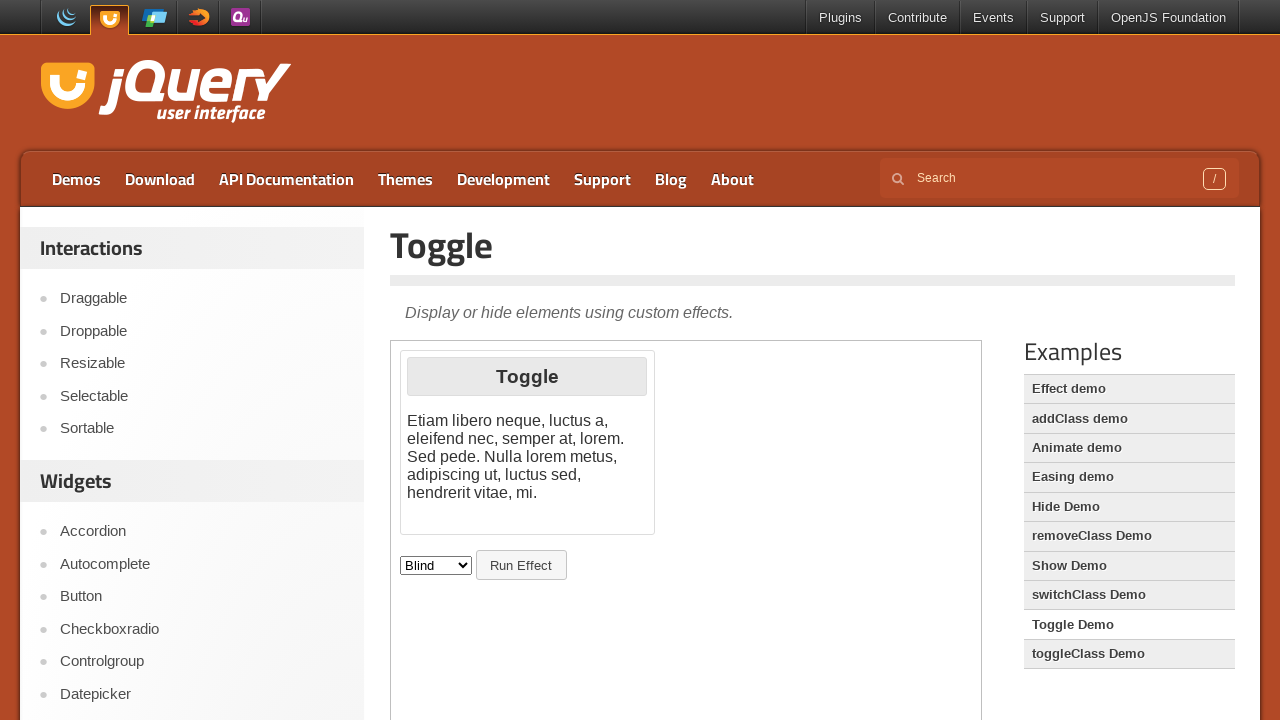

Located the first iframe on the page
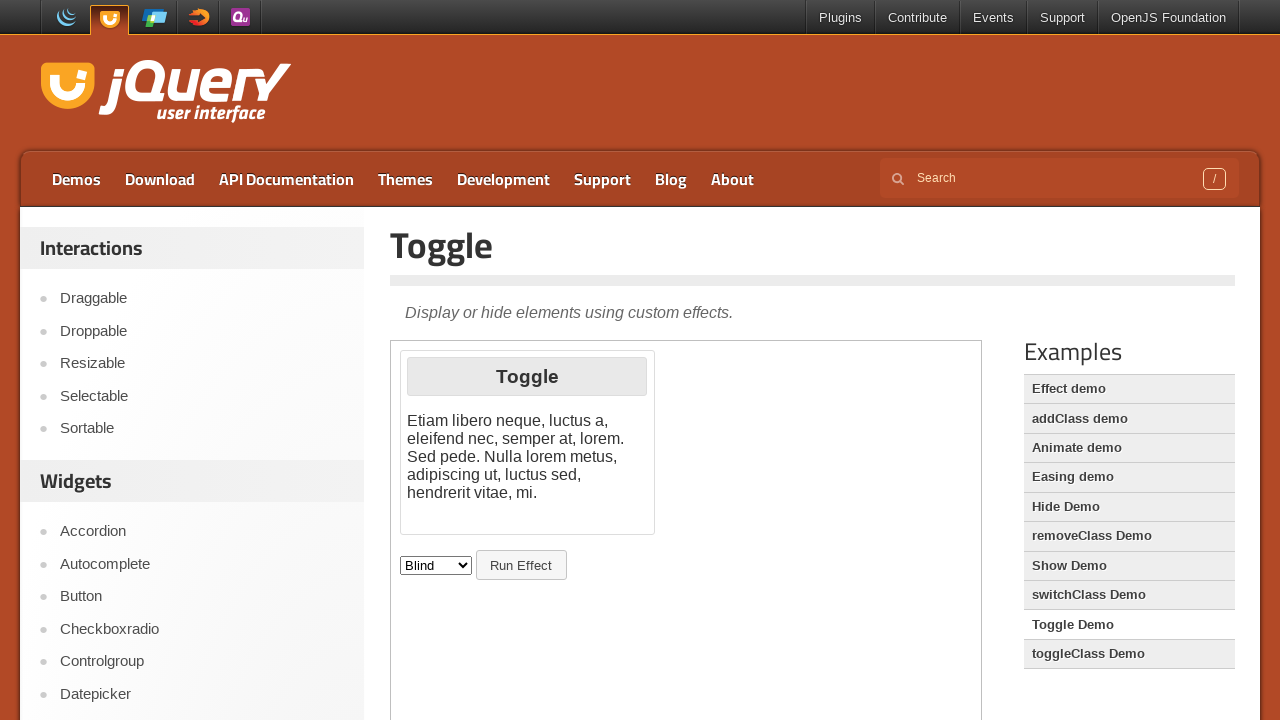

Located the toggle element with id 'effect' within the iframe
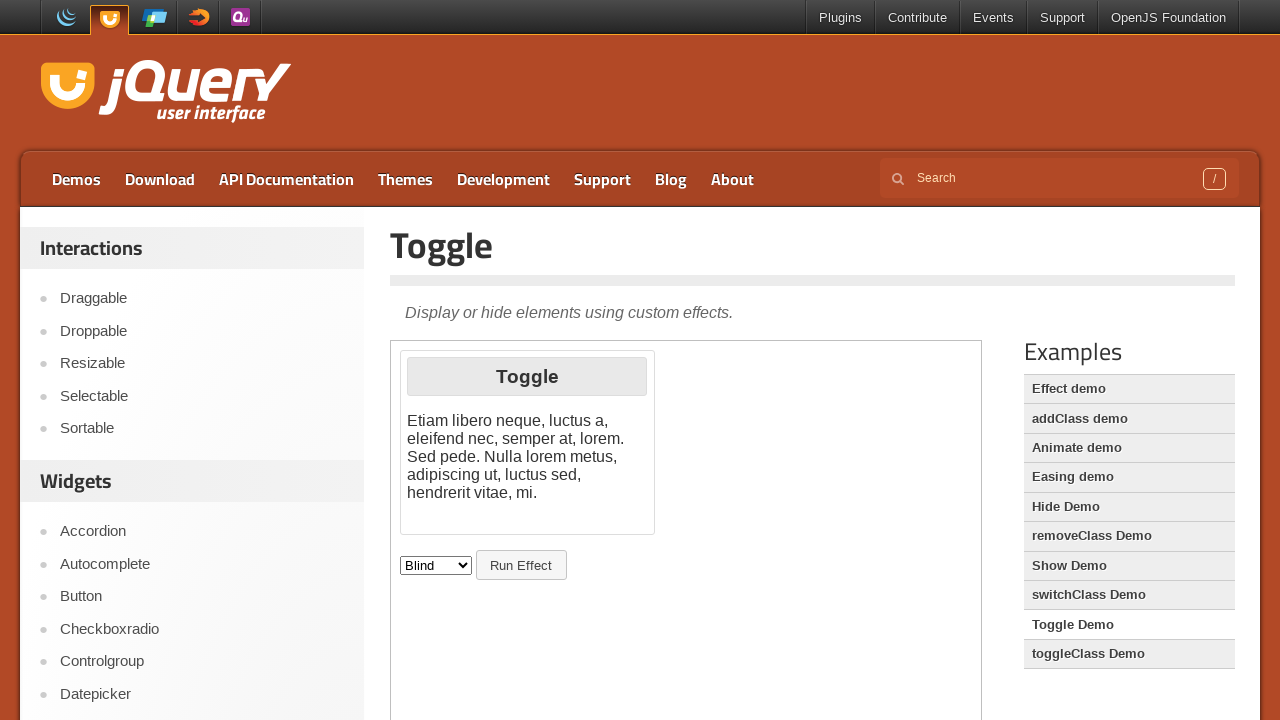

Located the toggle button with id 'button' within the iframe
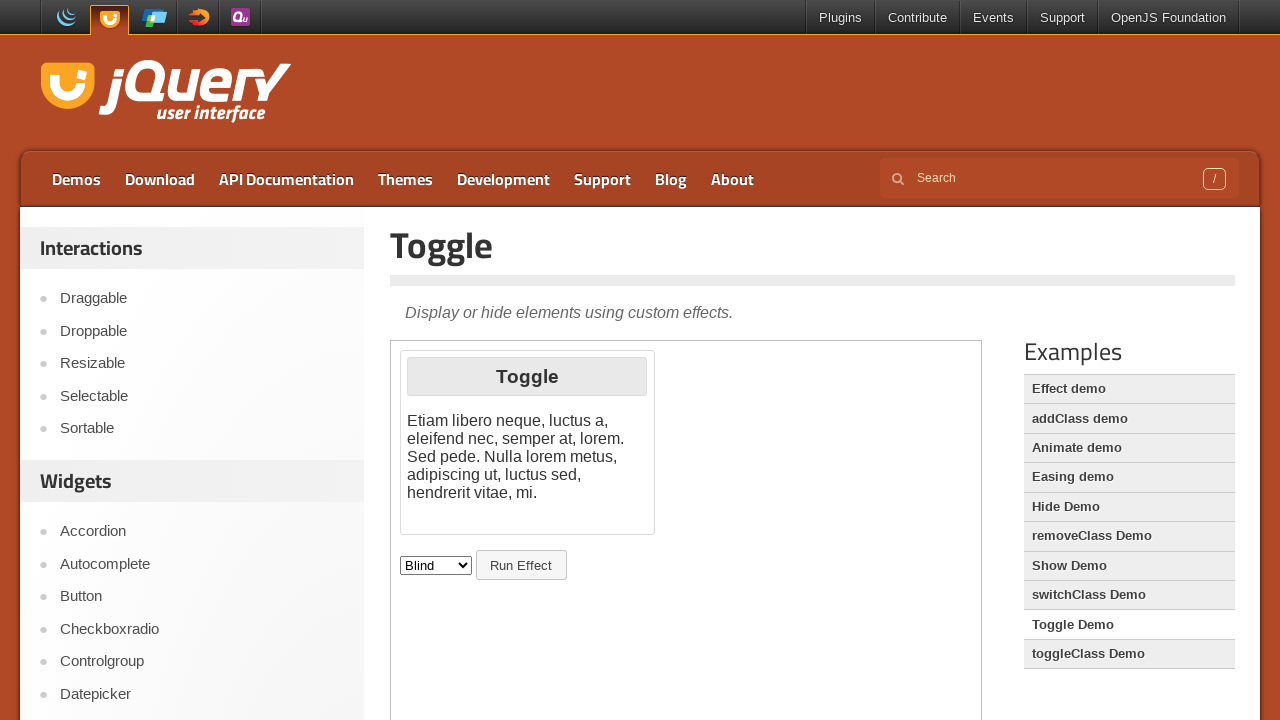

Clicked the toggle button to trigger the toggle functionality at (521, 565) on iframe >> nth=0 >> internal:control=enter-frame >> #button
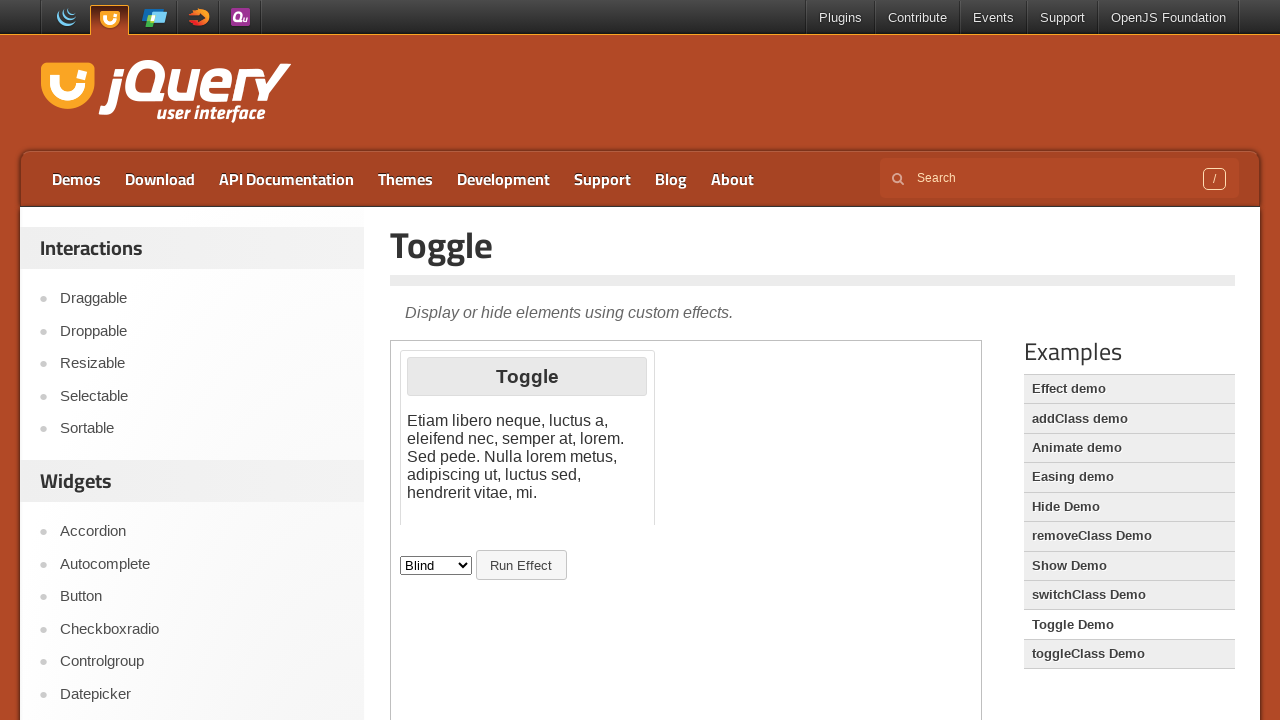

Waited 2000ms for animation to complete
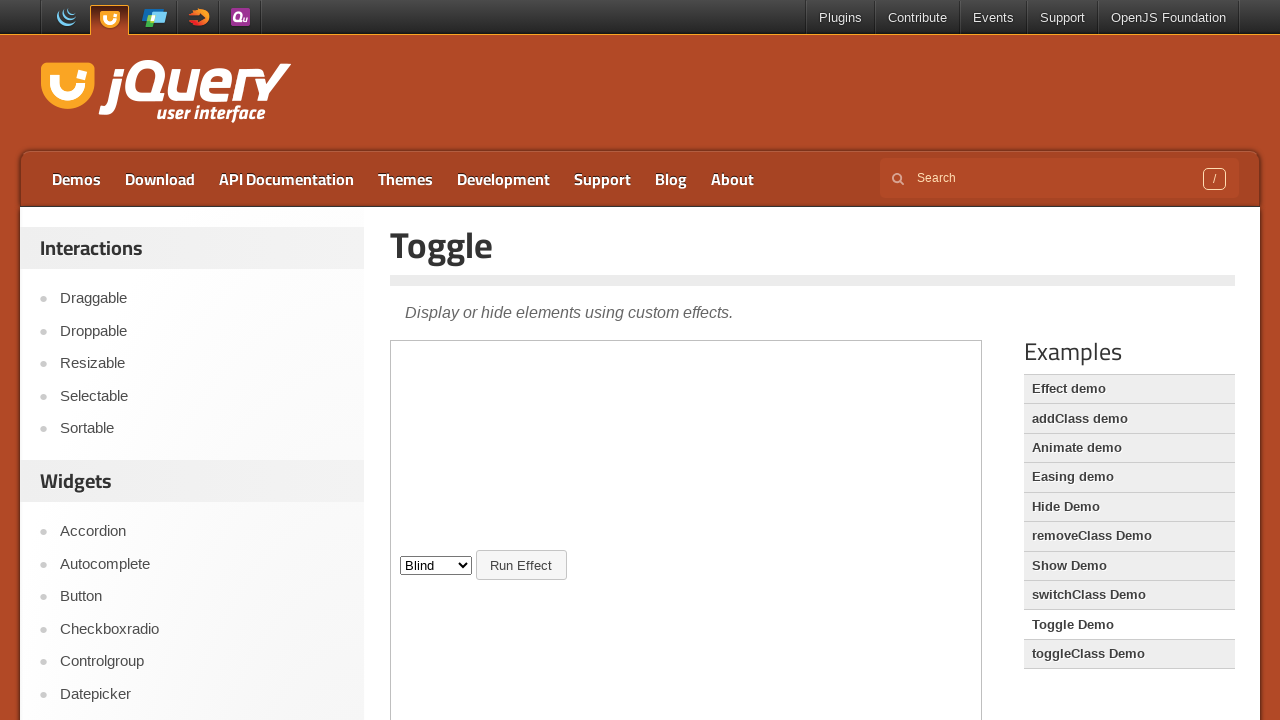

Verified that the toggle element is now hidden
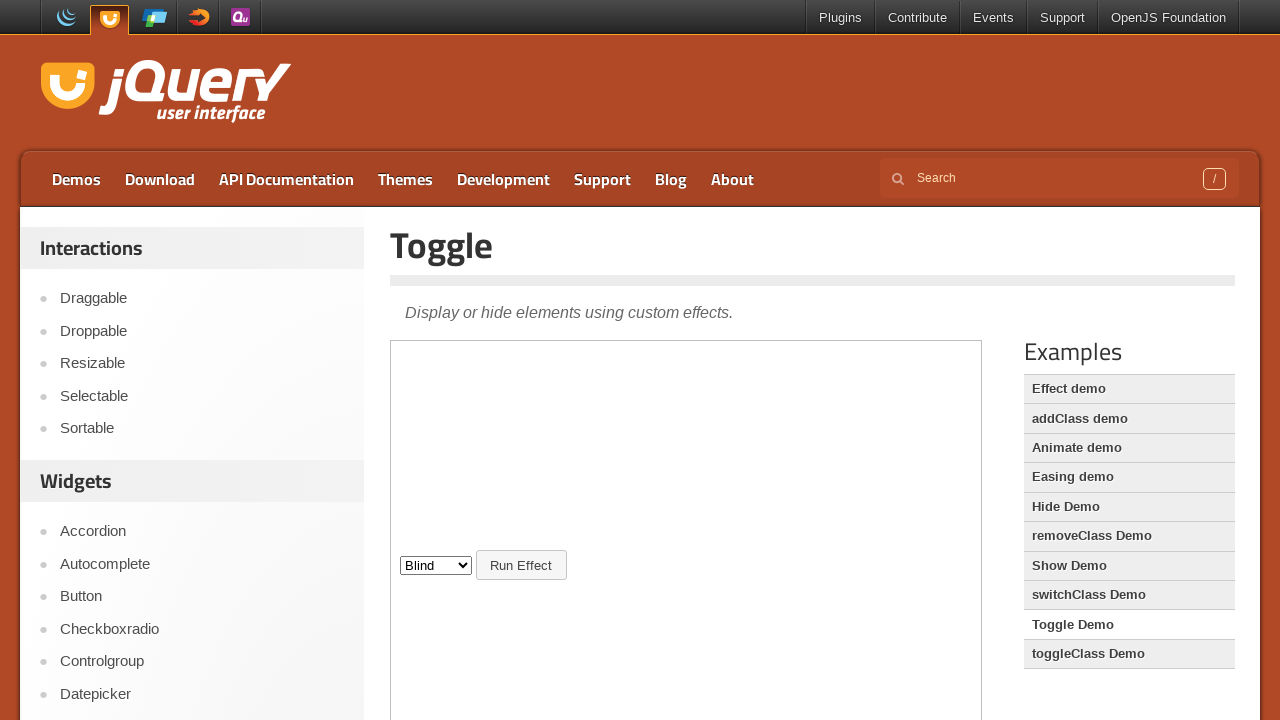

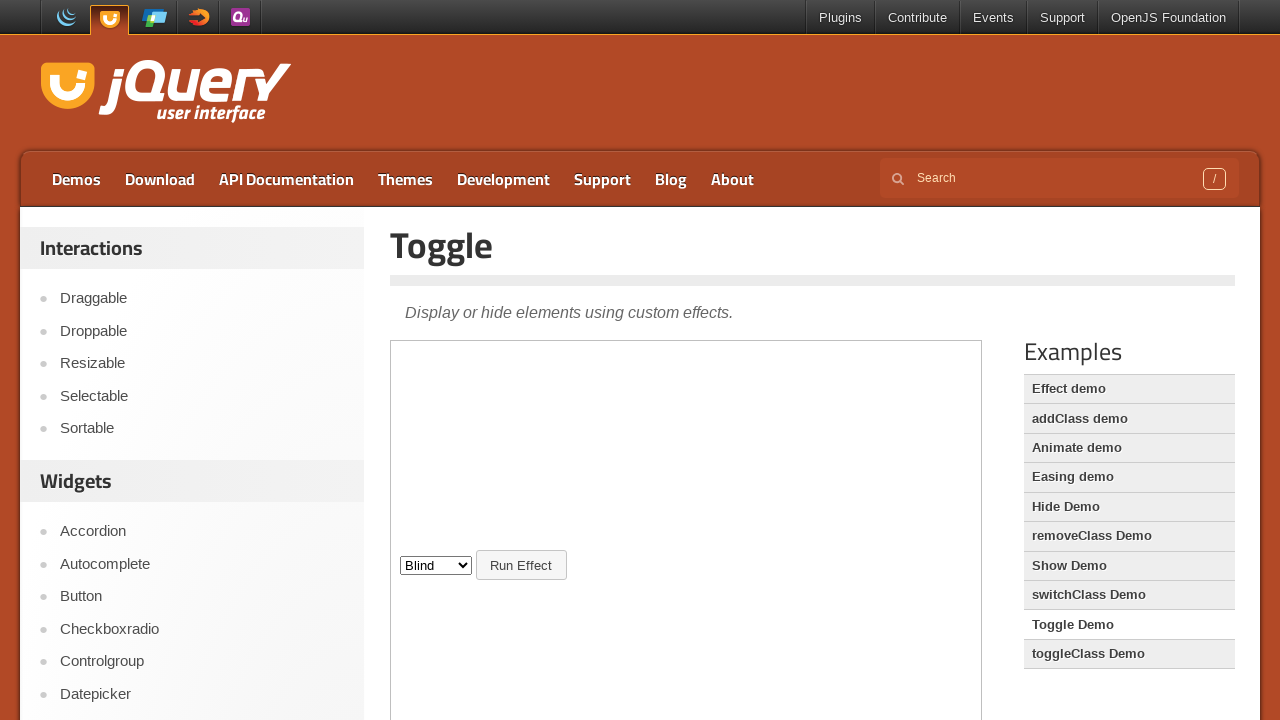